Navigates to W3Schools homepage and clicks on the Exercises navigation button to access the exercises section

Starting URL: https://www.w3schools.com/

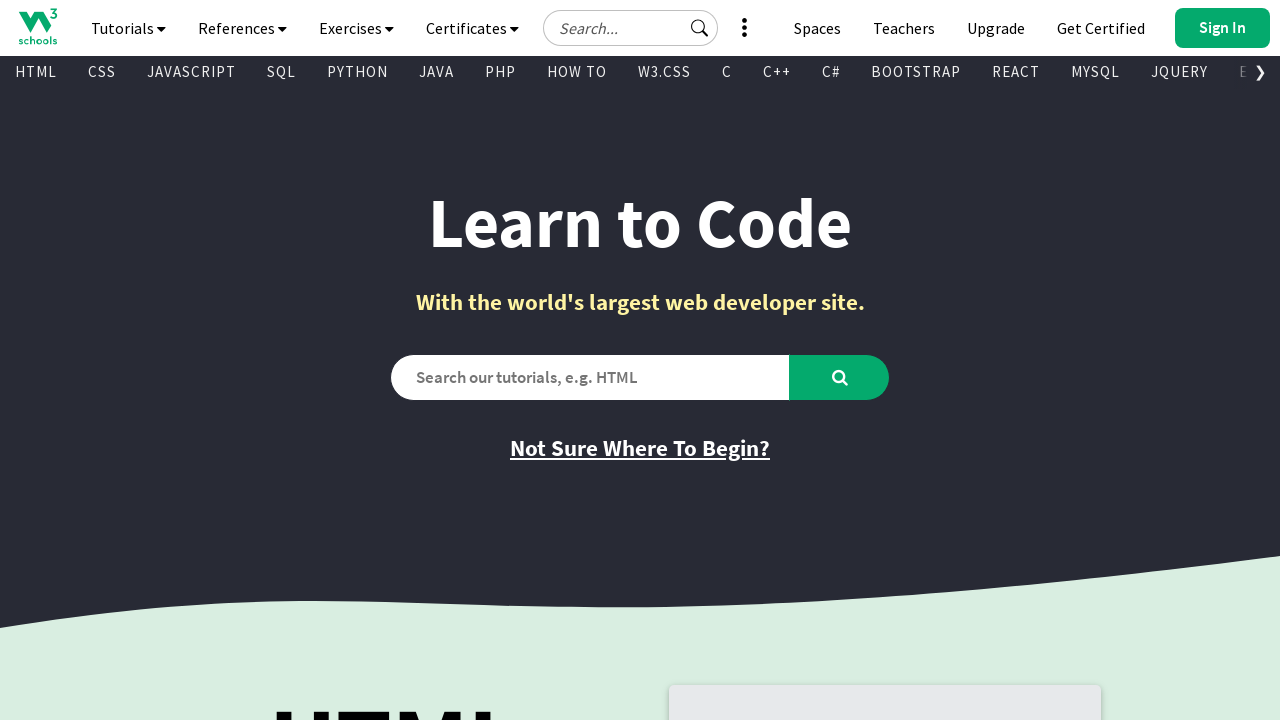

Clicked on the Exercises navigation button at (356, 28) on a#navbtn_exercises
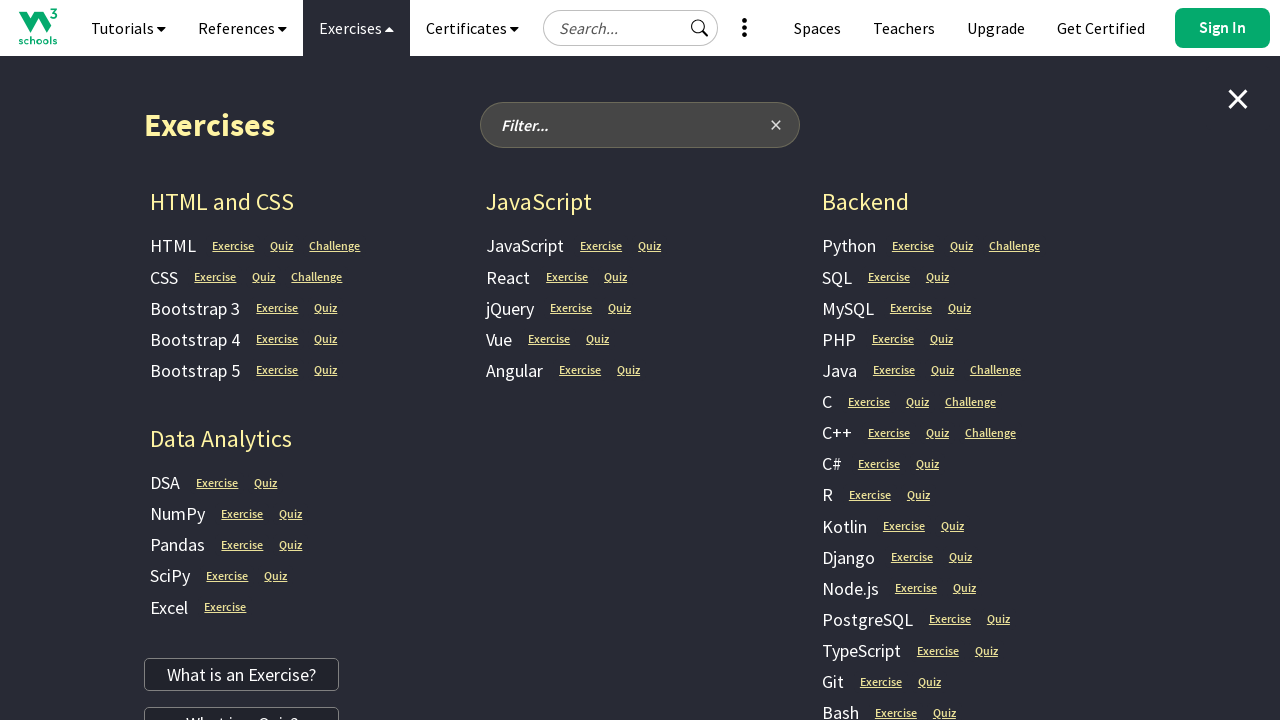

Exercises page loaded successfully
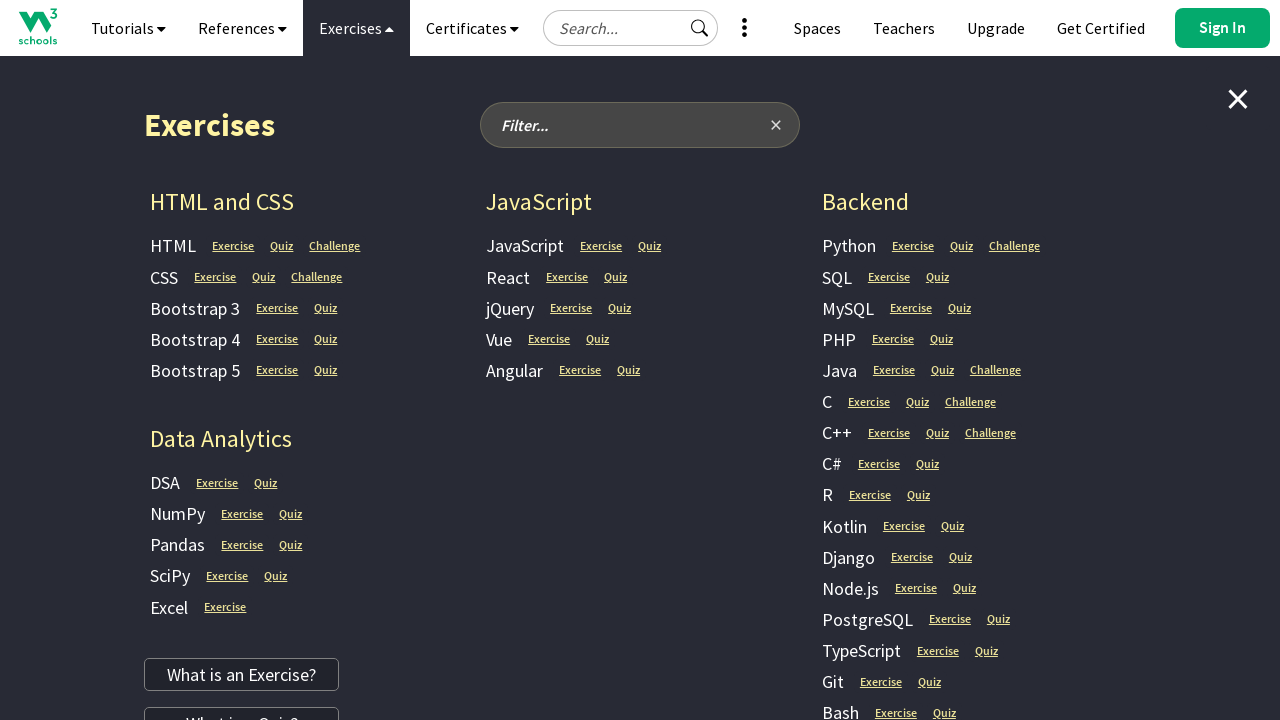

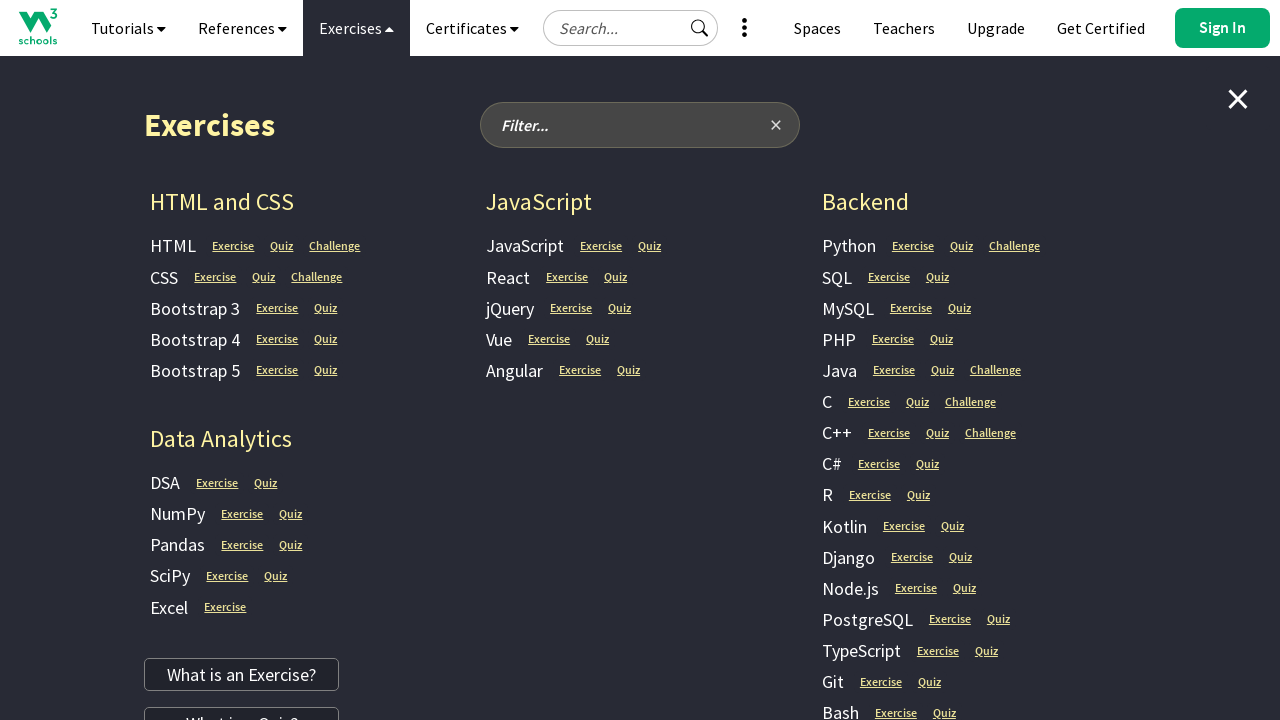